Navigates to a login practice page and loads it in a new browser context

Starting URL: https://rahulshettyacademy.com/loginpagePractise/

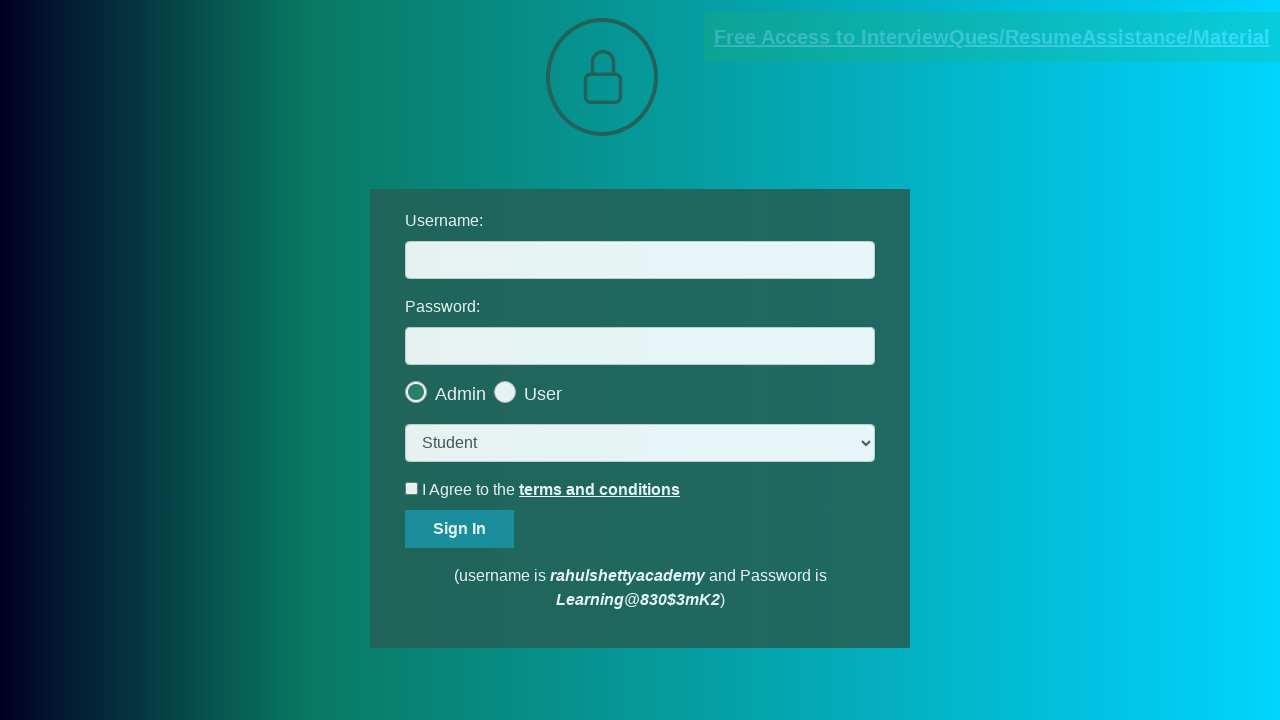

Waited for page to reach domcontentloaded state at https://rahulshettyacademy.com/loginpagePractise/
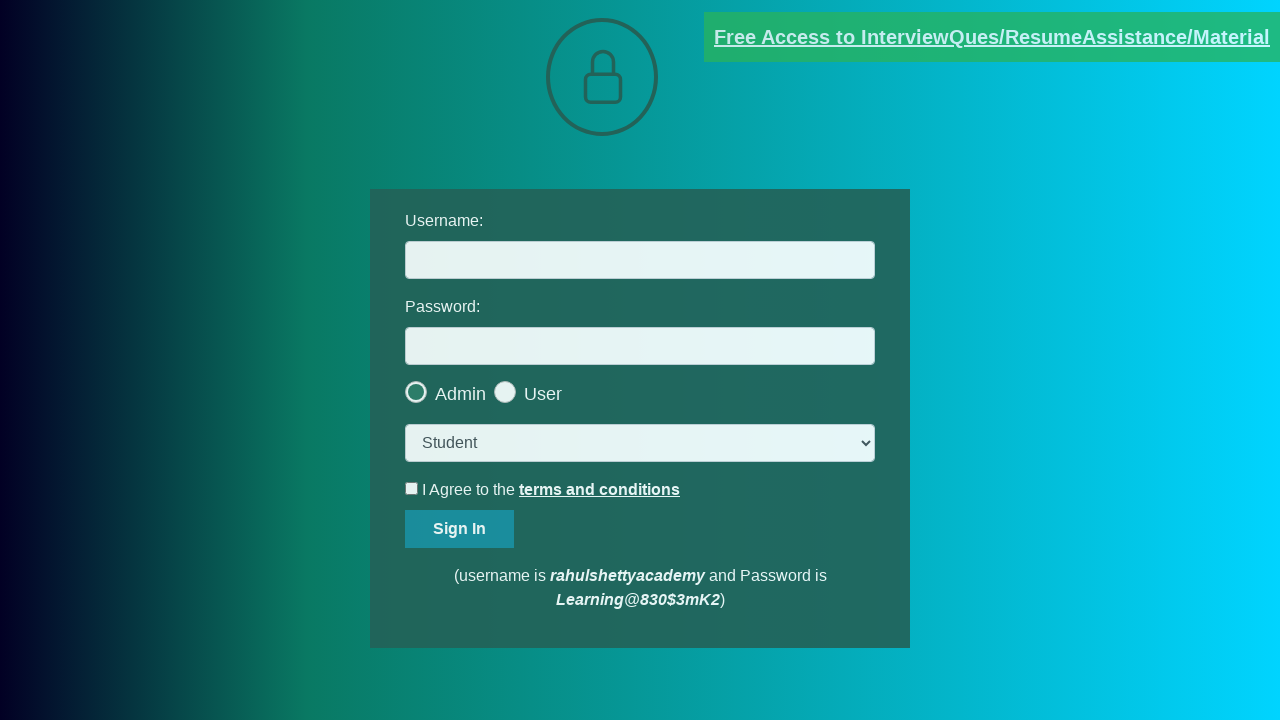

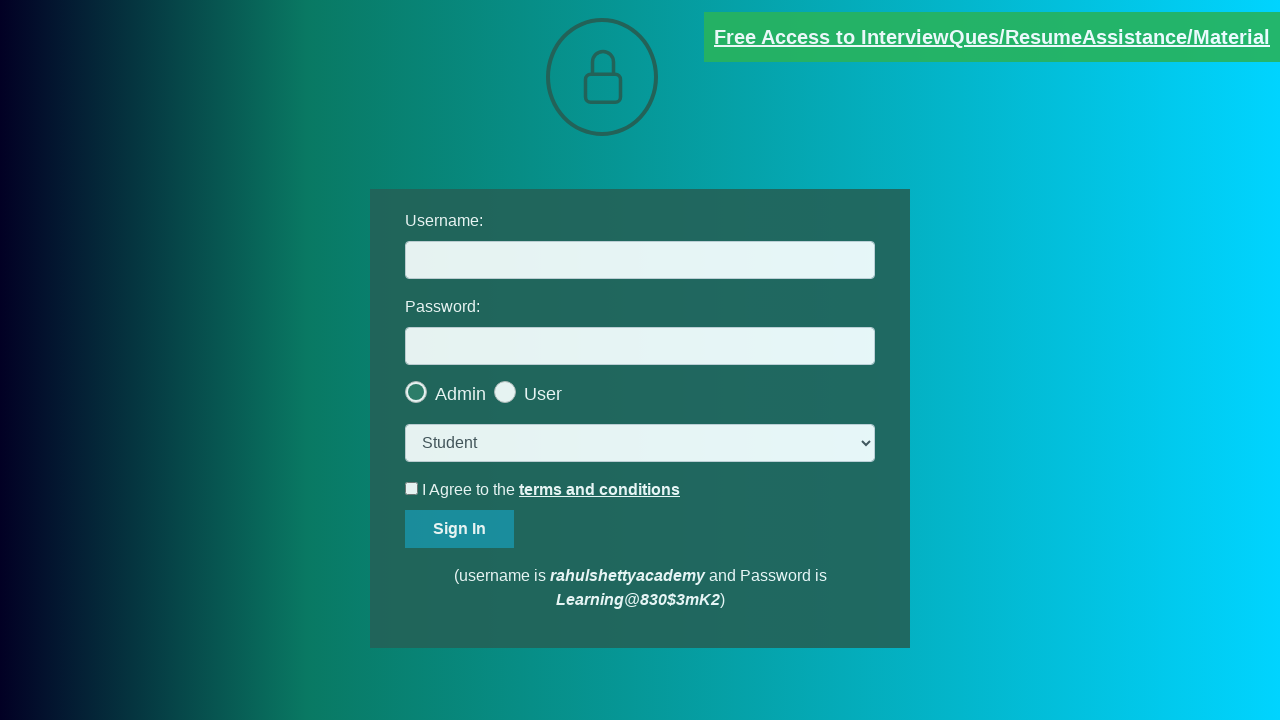